Tests search functionality on python.org using the search field ID selector and searching for "pycon"

Starting URL: https://www.python.org/

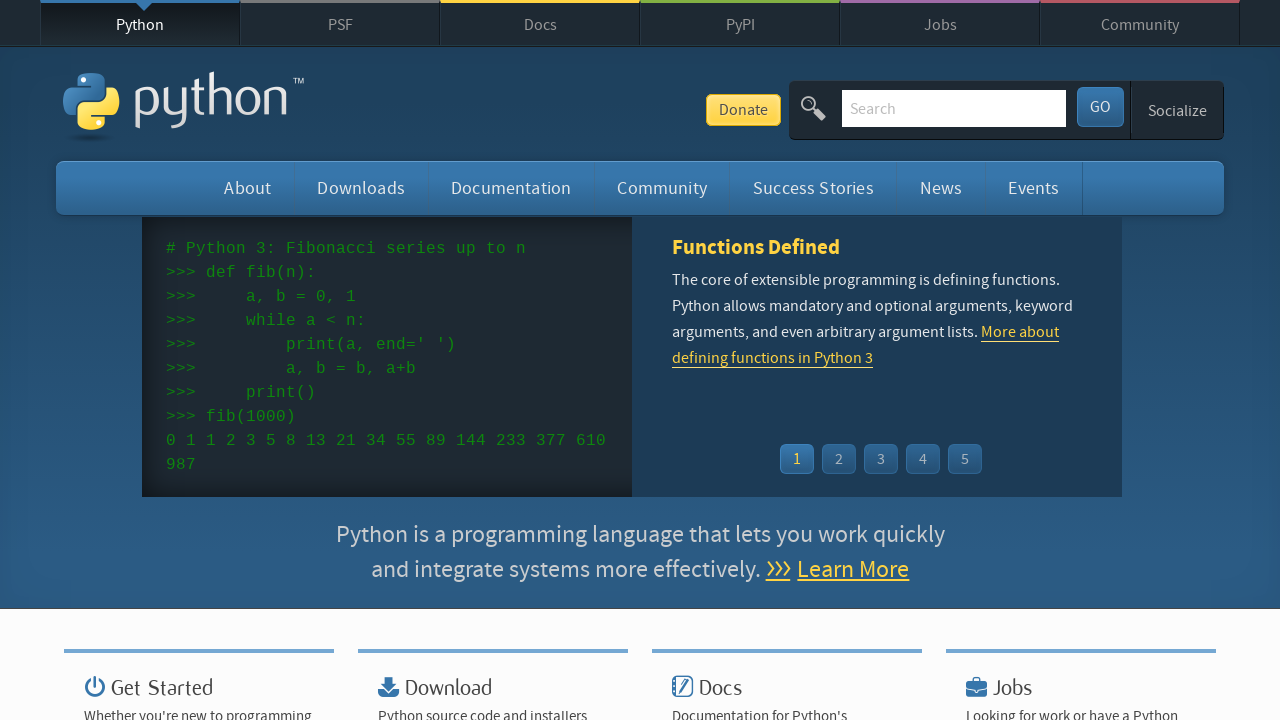

Filled search field with 'pycon' on #id-search-field
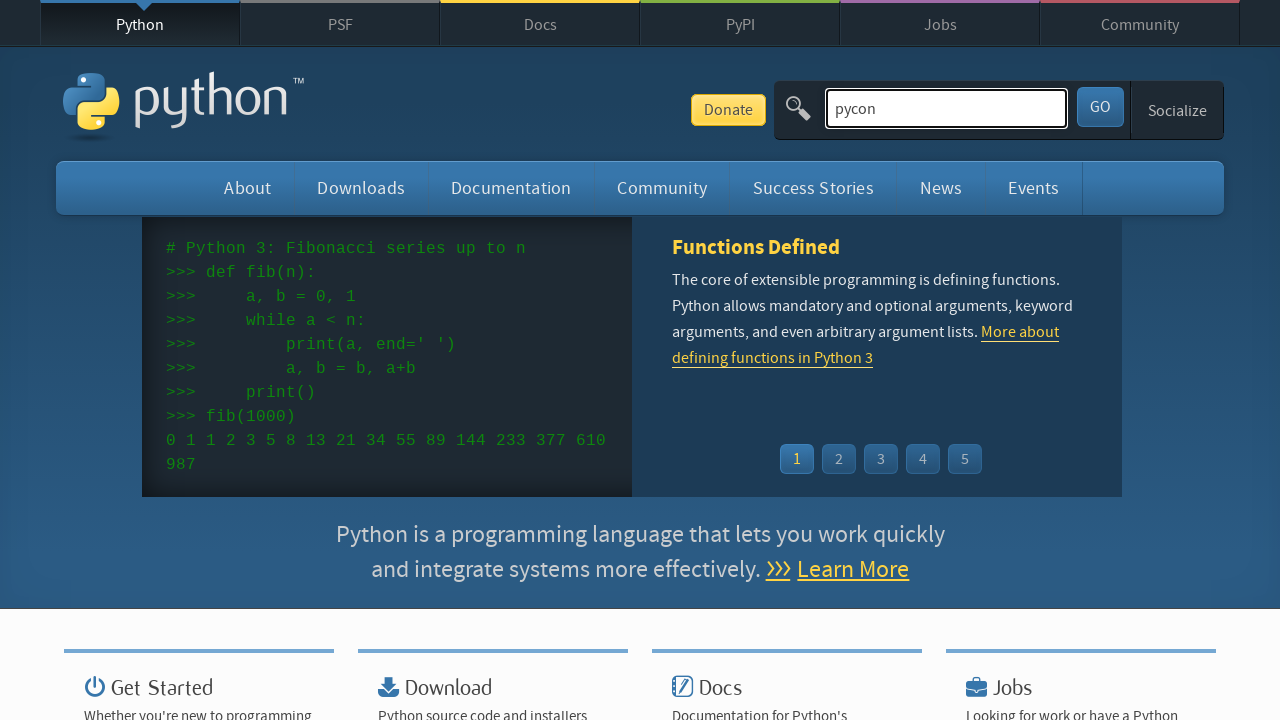

Pressed Enter to submit search on #id-search-field
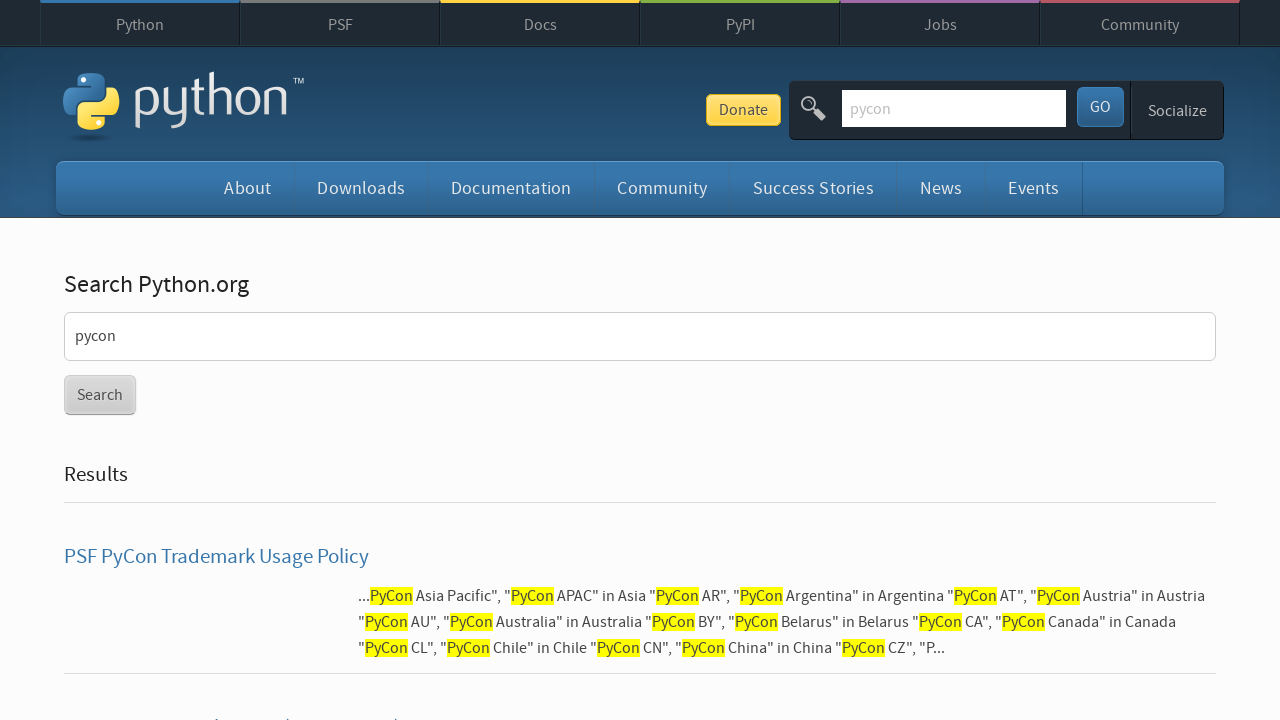

Search results loaded
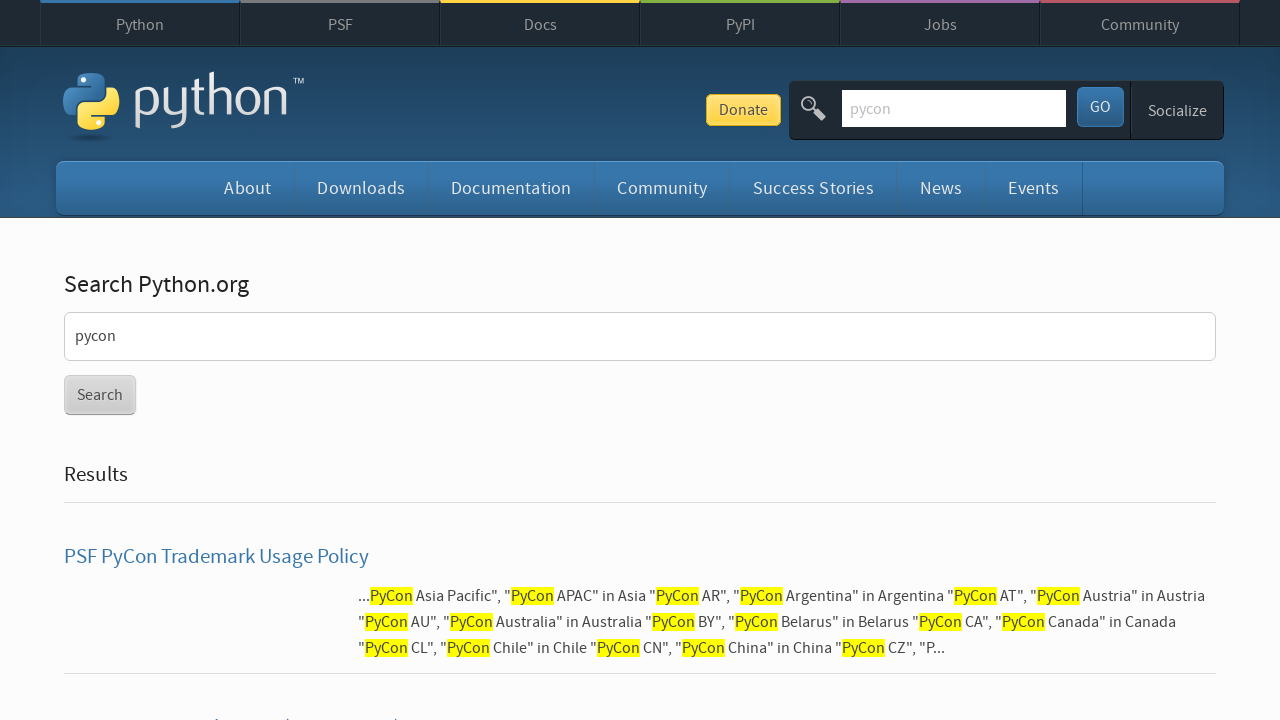

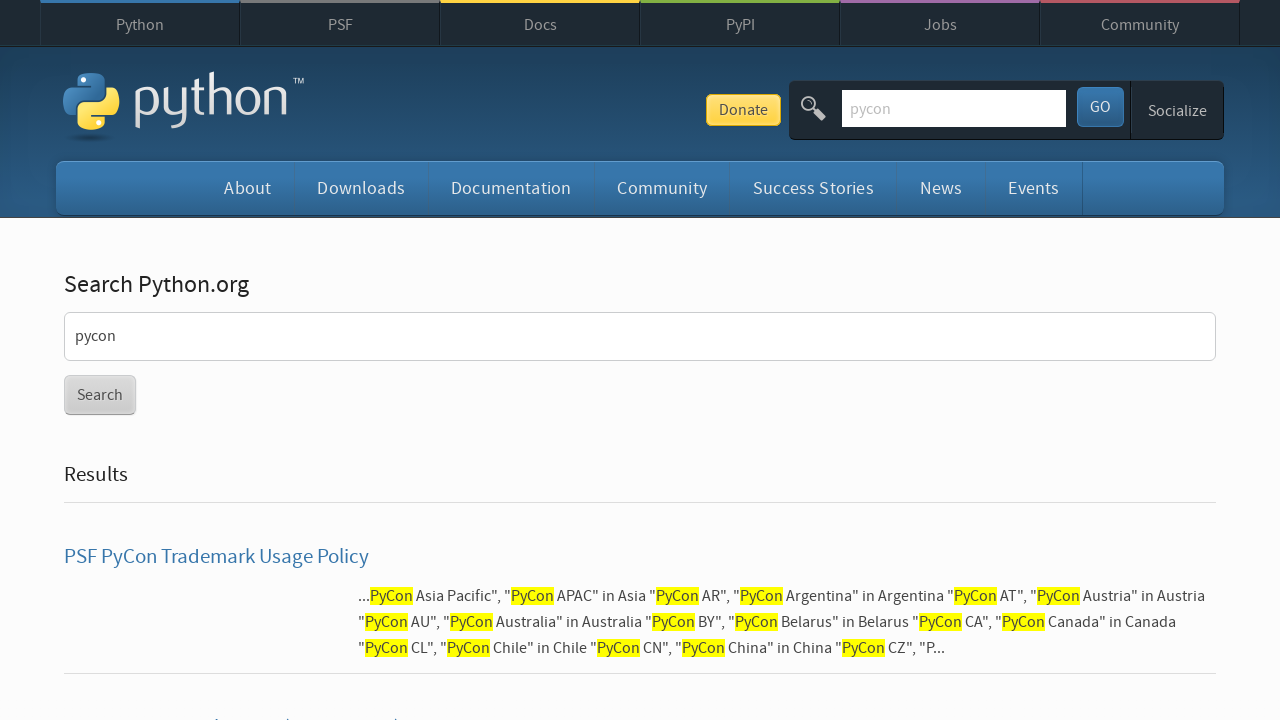